Tests the coin flip functionality on random.org by selecting the number of coins to flip, choosing a coin type (Australian $1), and clicking the flip button

Starting URL: https://www.random.org/coins/

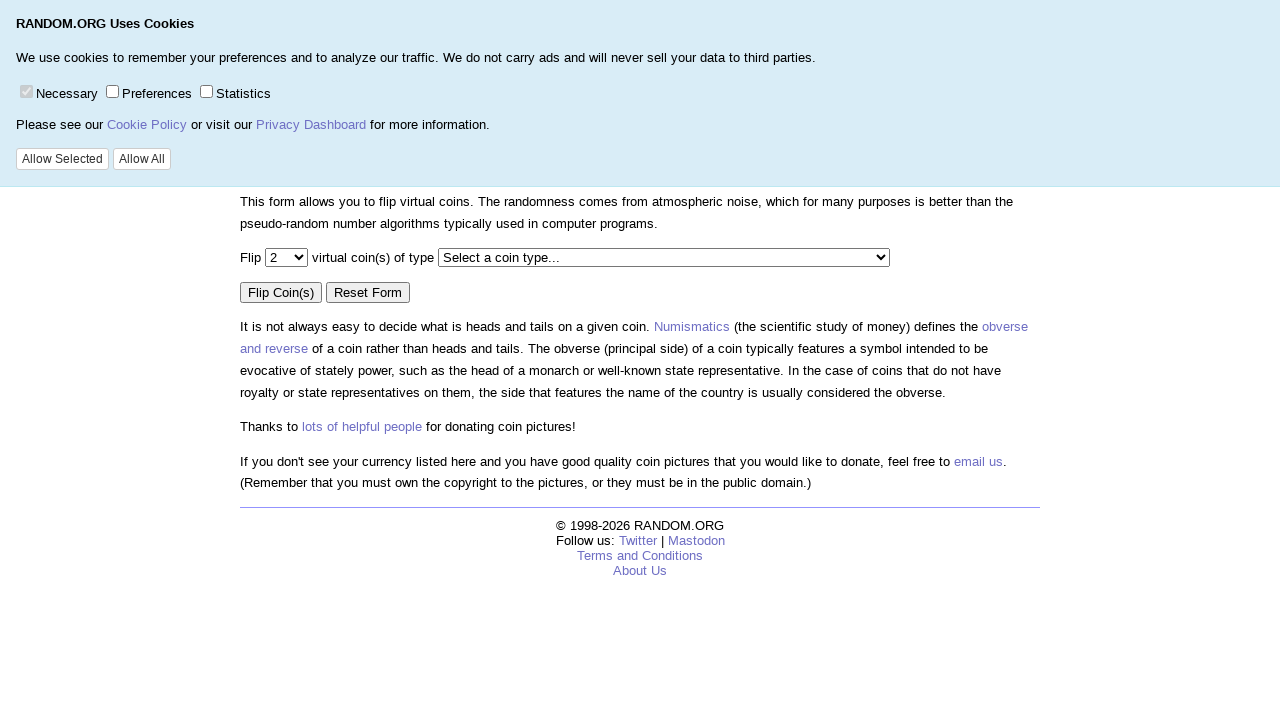

Navigated to random.org coins page
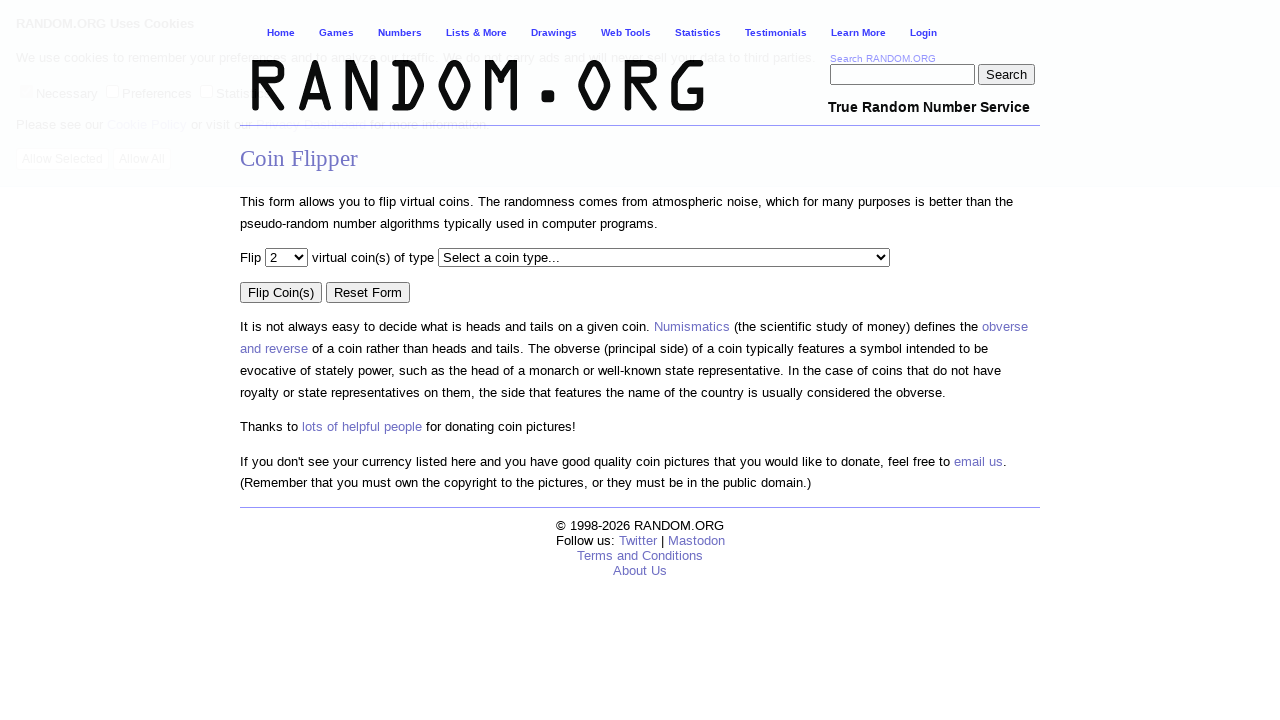

Selected 1 coin to flip from the number of coins dropdown on select[name="num"]
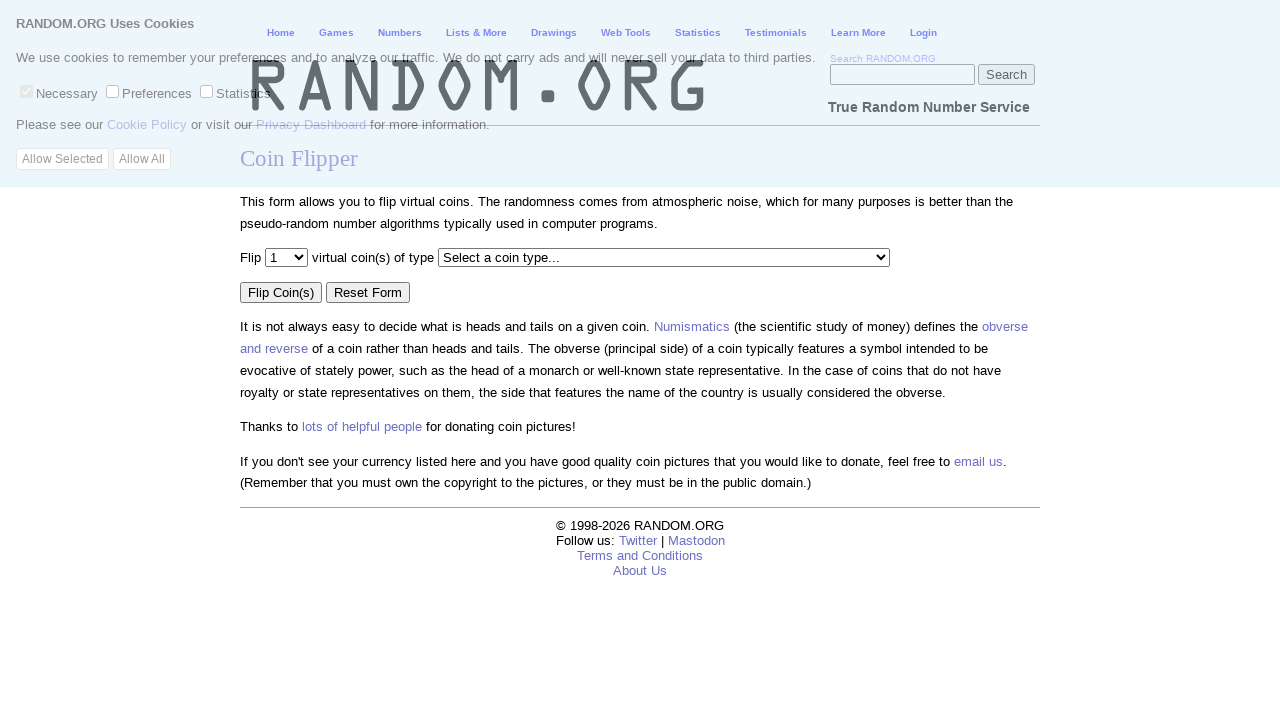

Selected Australian $1 coin type from the coin type dropdown on select[name="cur"]
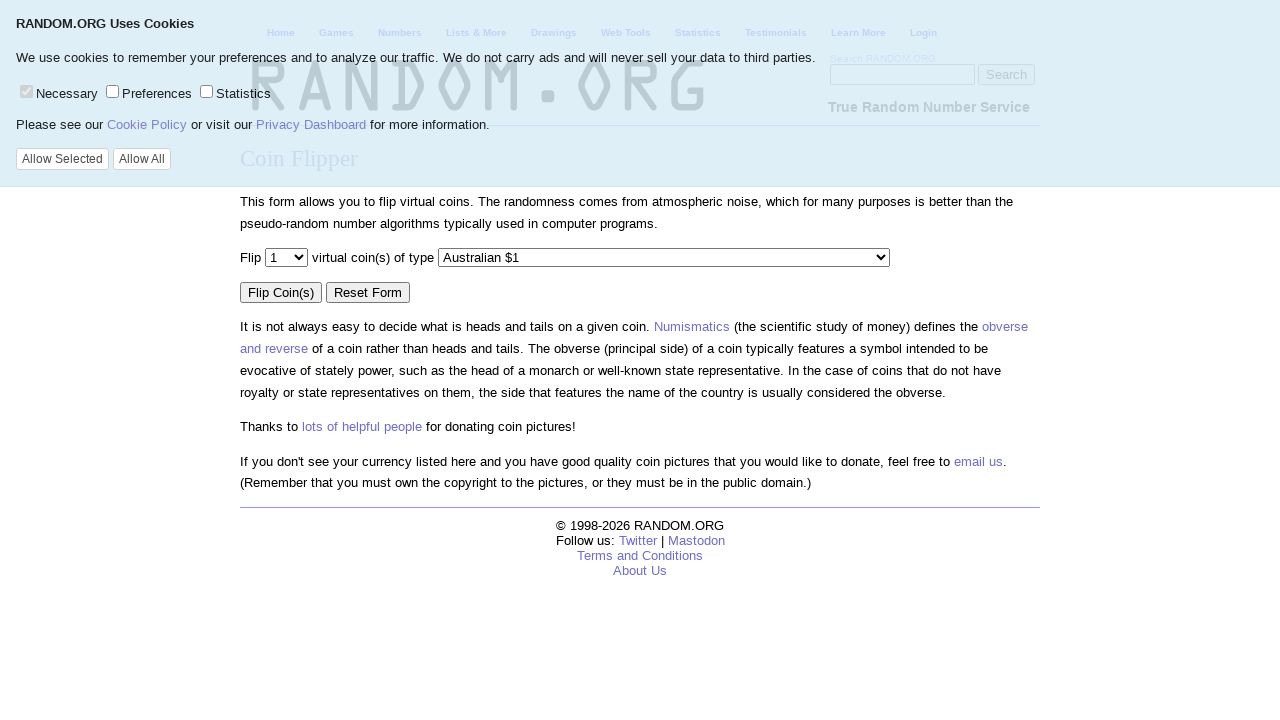

Clicked the Flip Coin(s) button to perform the coin flip at (281, 292) on input[value="Flip Coin(s)"]
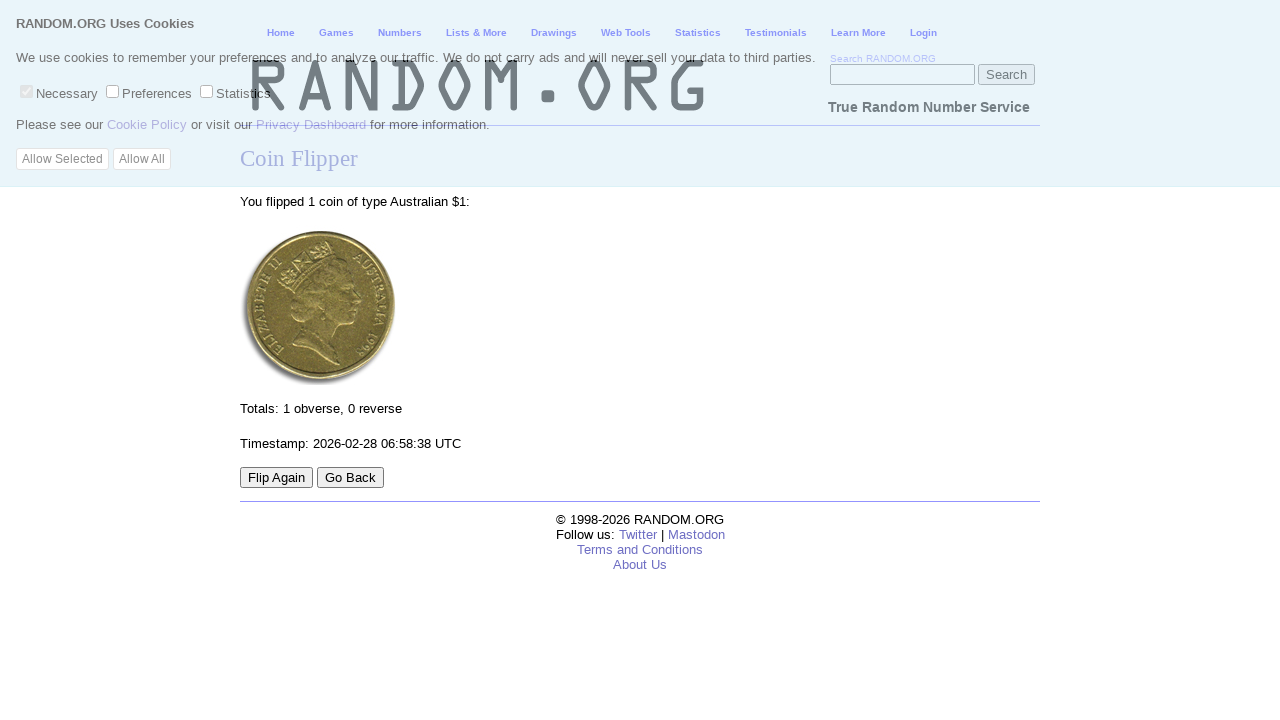

Waited for the coin flip result to load (networkidle state reached)
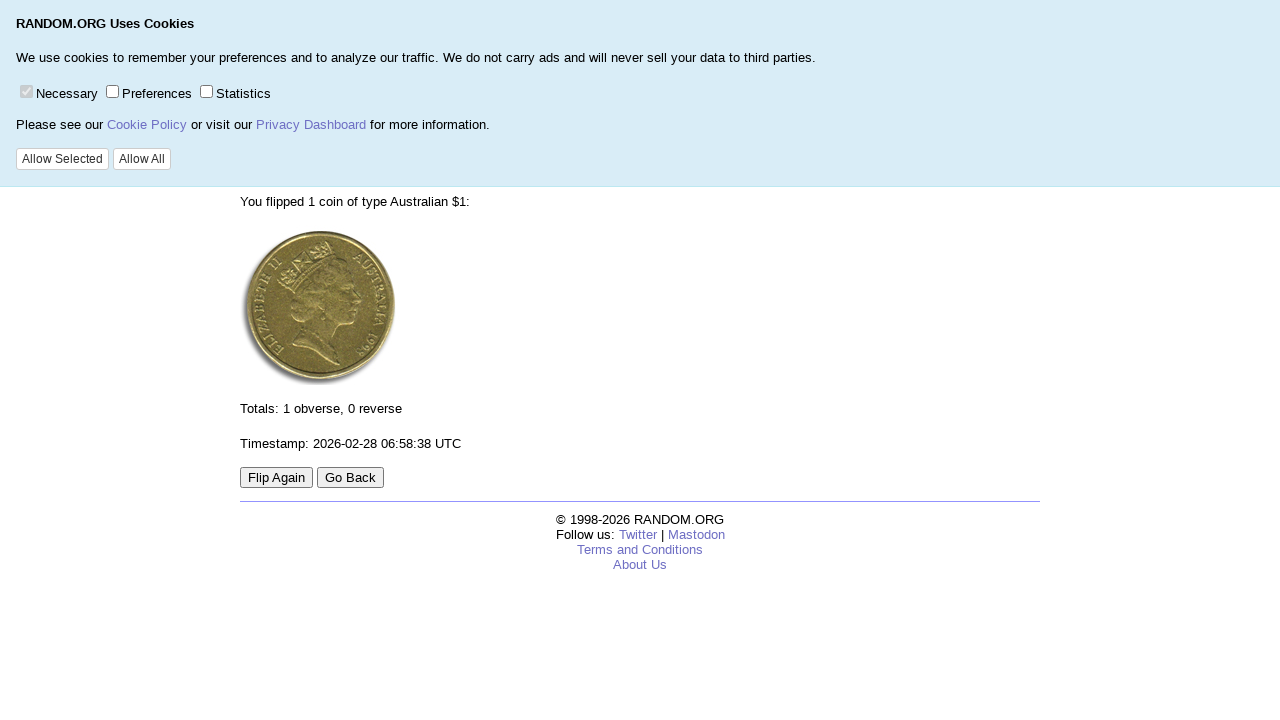

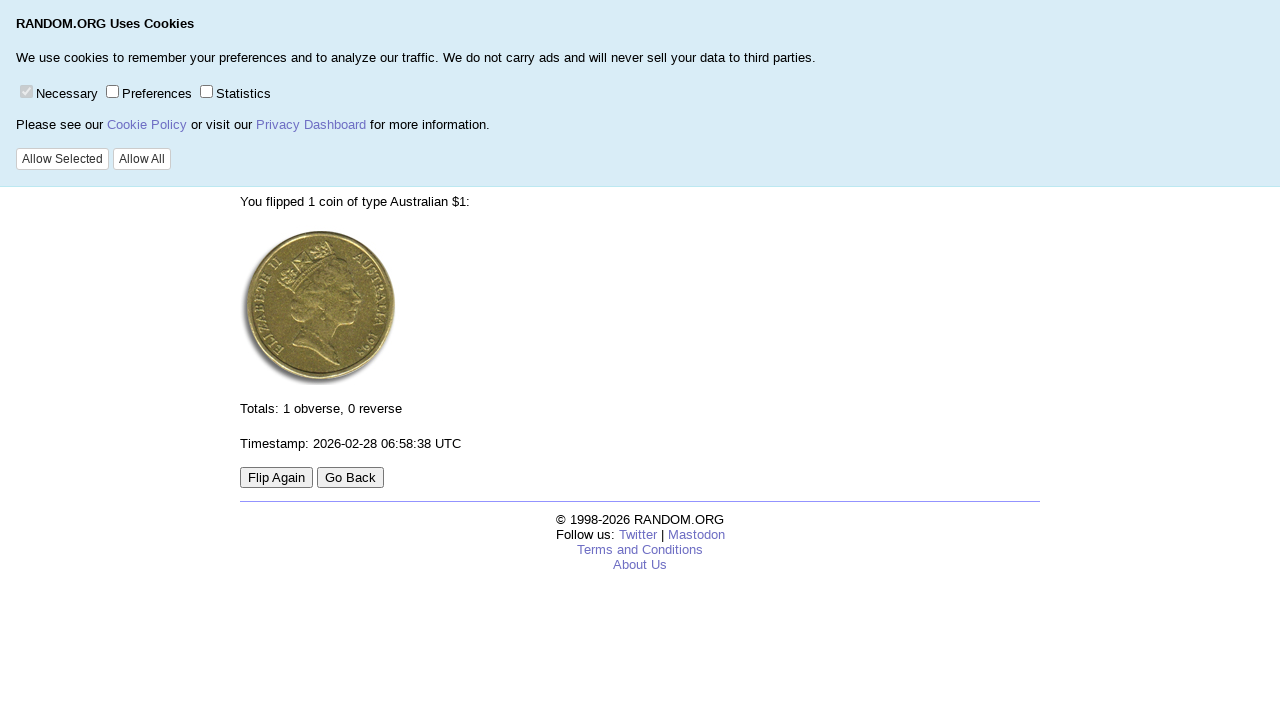